Tests checkbox functionality by clicking on checkboxes and verifying their checked/unchecked states toggle correctly

Starting URL: https://the-internet.herokuapp.com/

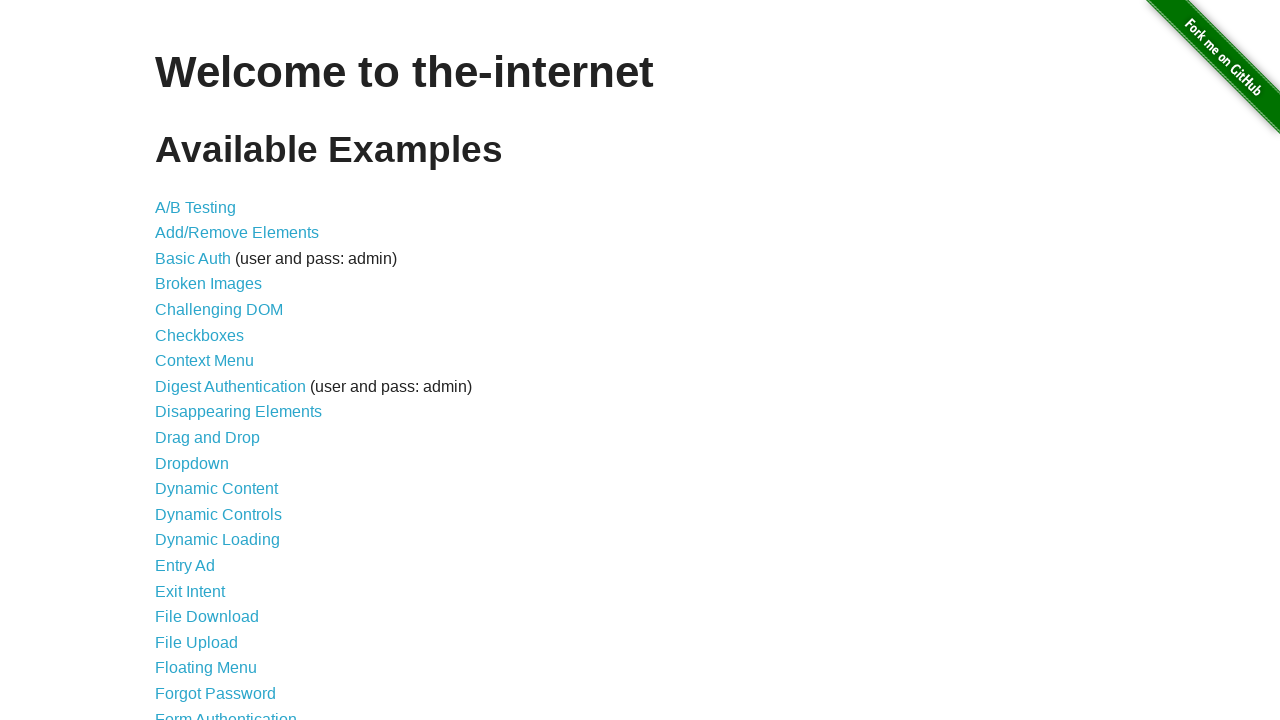

Clicked on 'Checkboxes' link at (200, 335) on text=Checkboxes
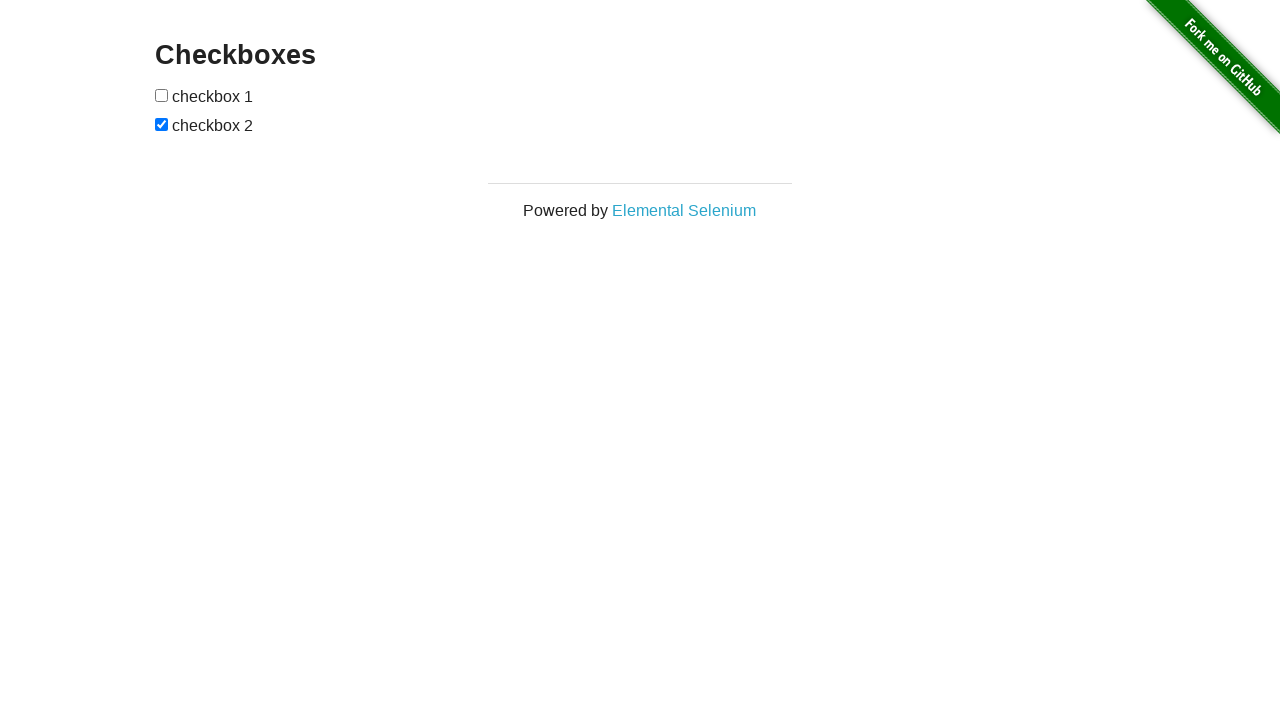

Checkboxes element loaded
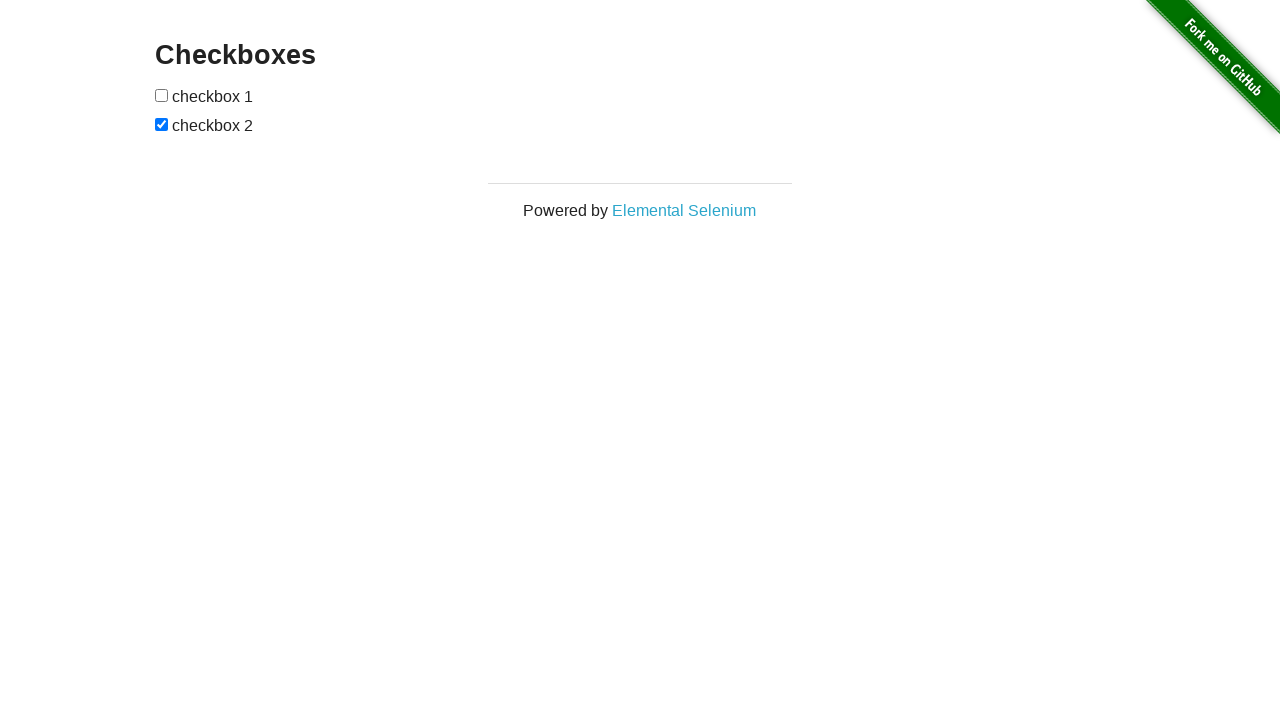

Located checkbox elements
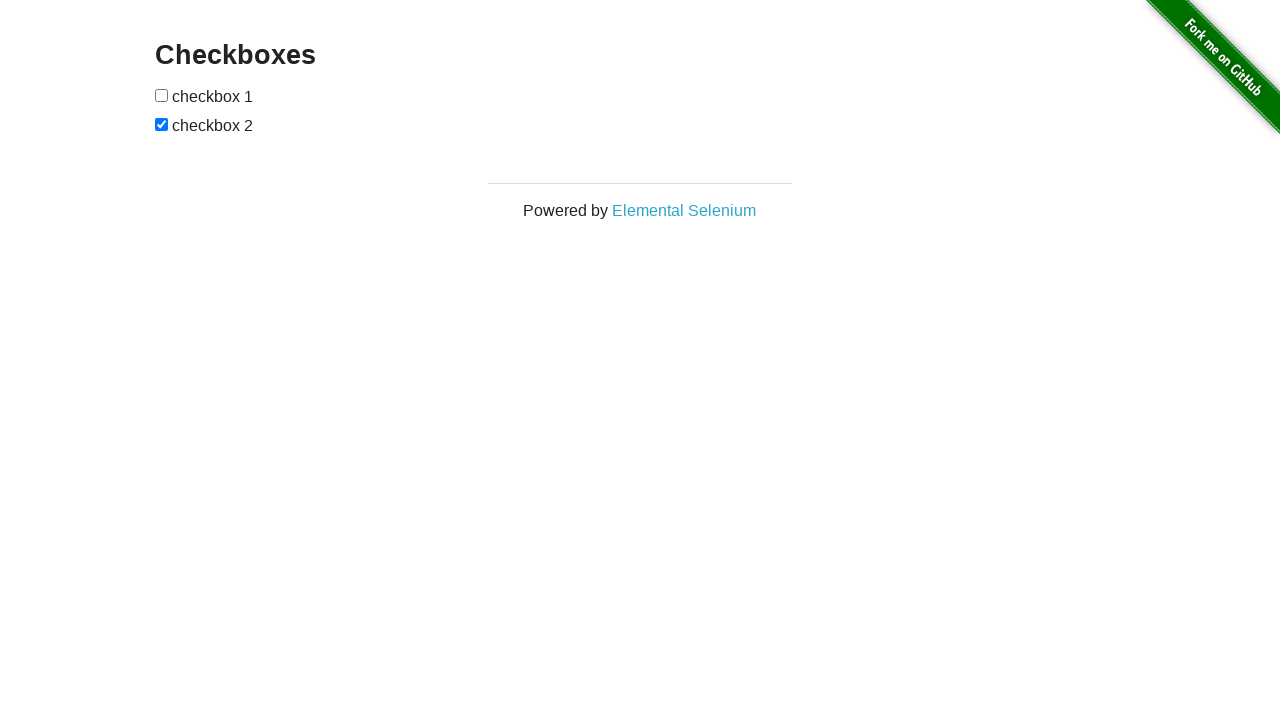

Verified checkbox 1 is unchecked initially
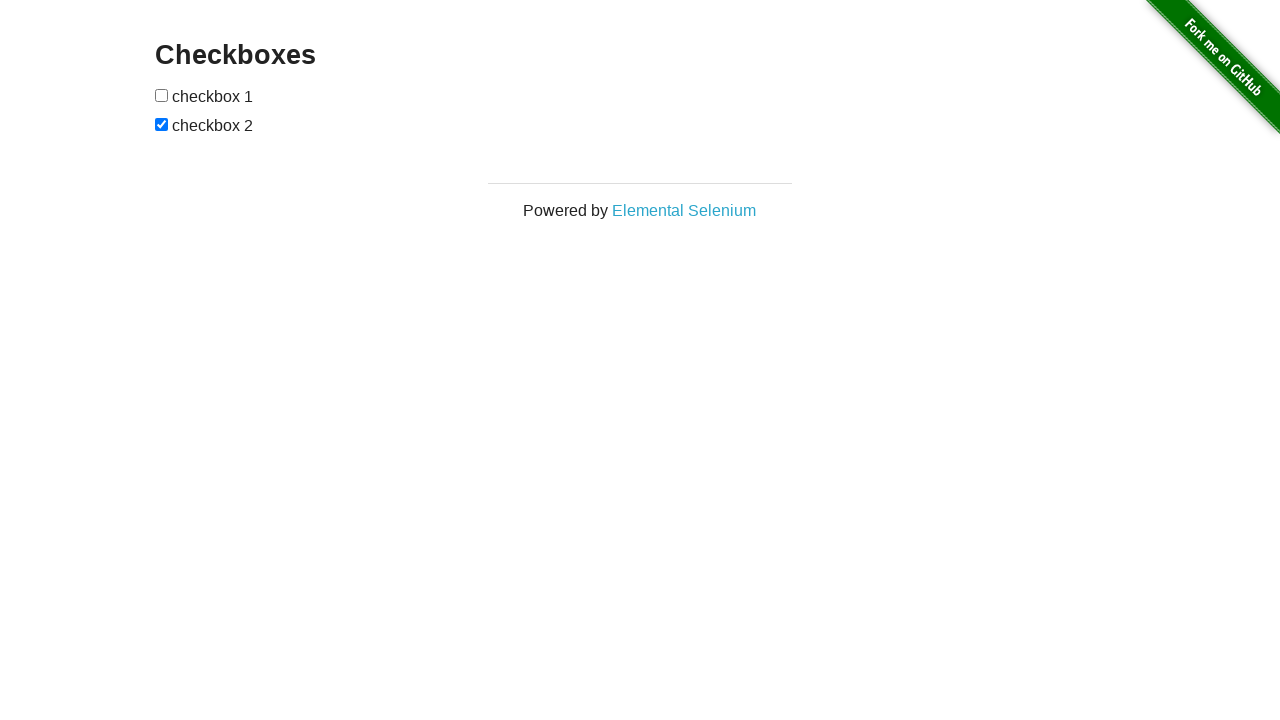

Verified checkbox 2 is checked initially
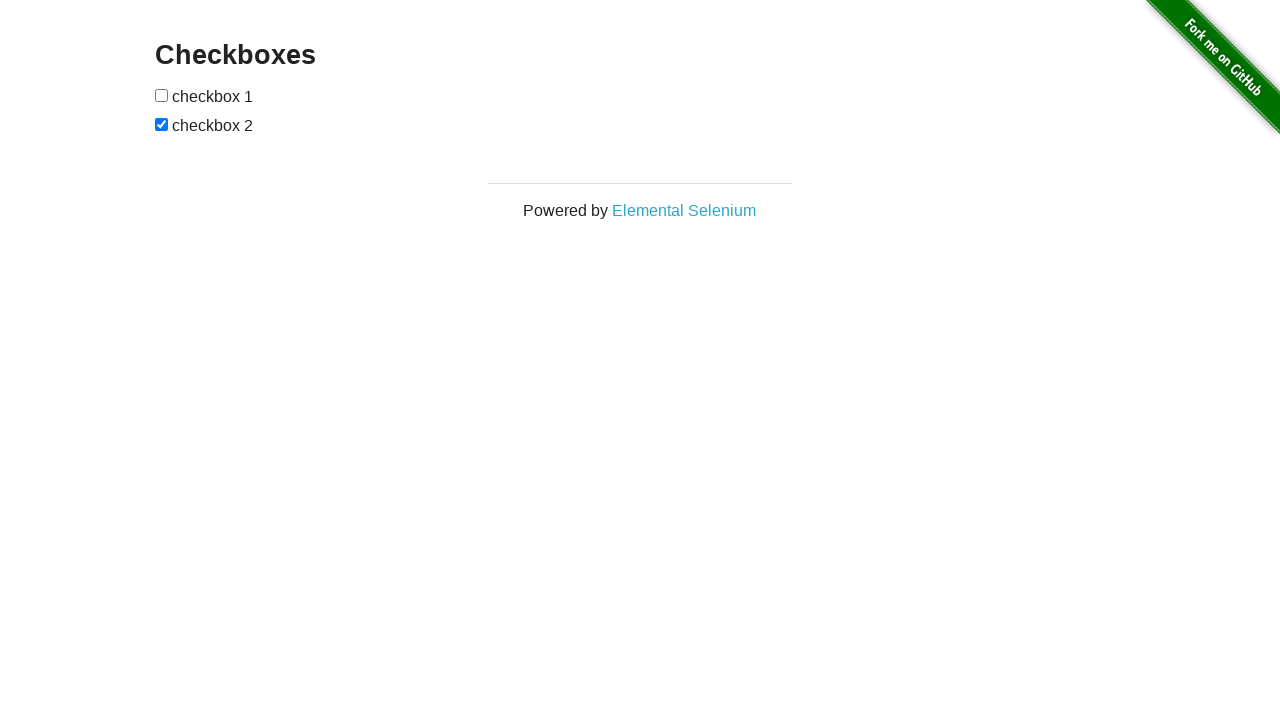

Clicked checkbox 1 to check it at (162, 95) on #checkboxes > input[type=checkbox]:nth-child(1)
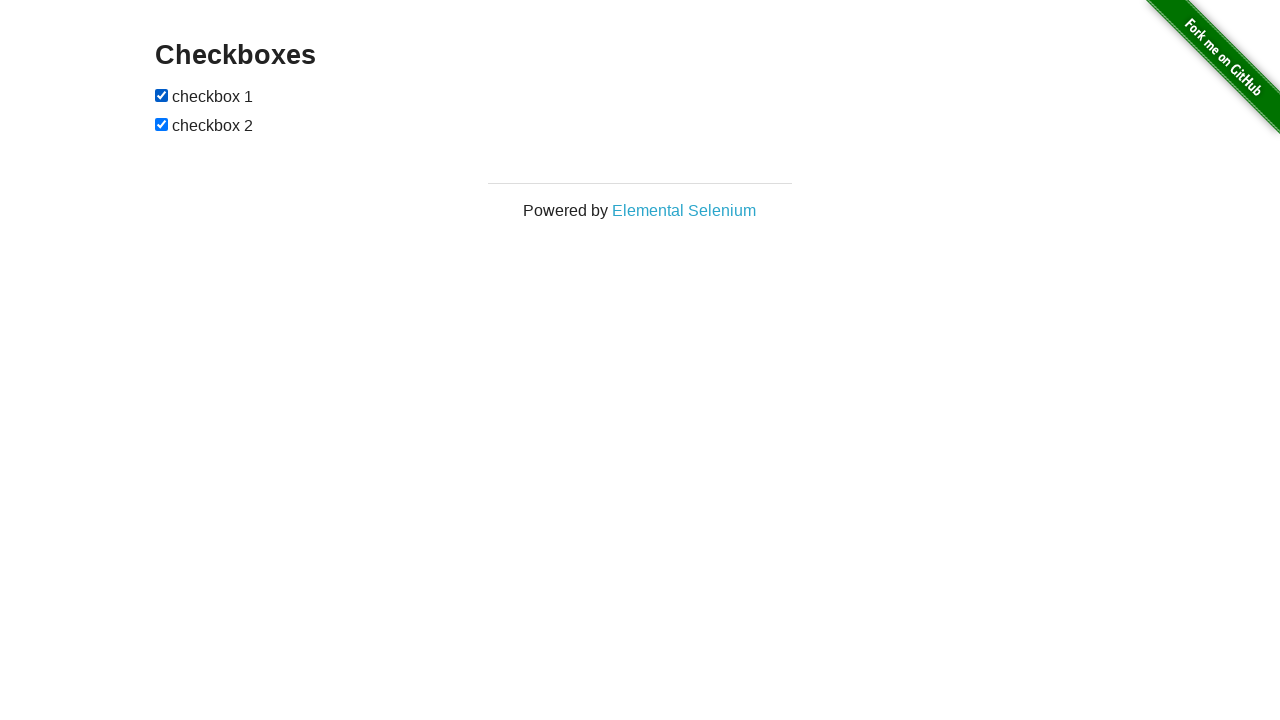

Verified checkbox 1 is now checked
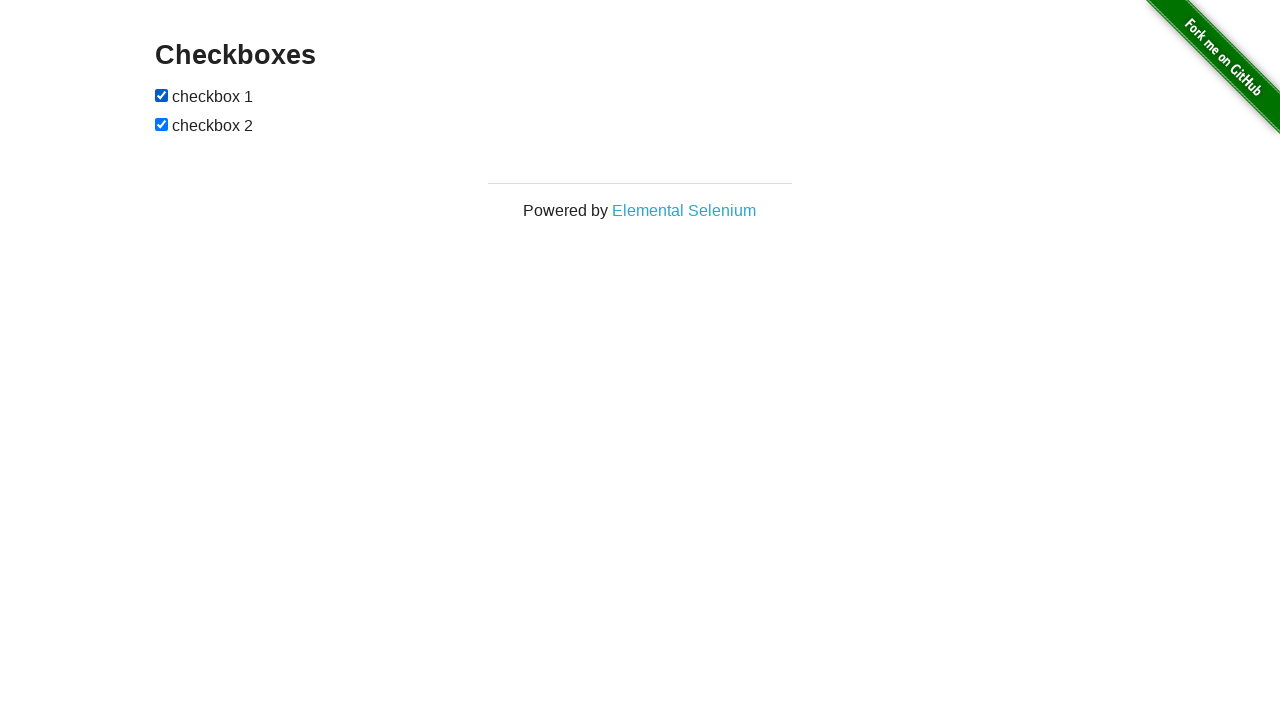

Verified checkbox 2 is still checked
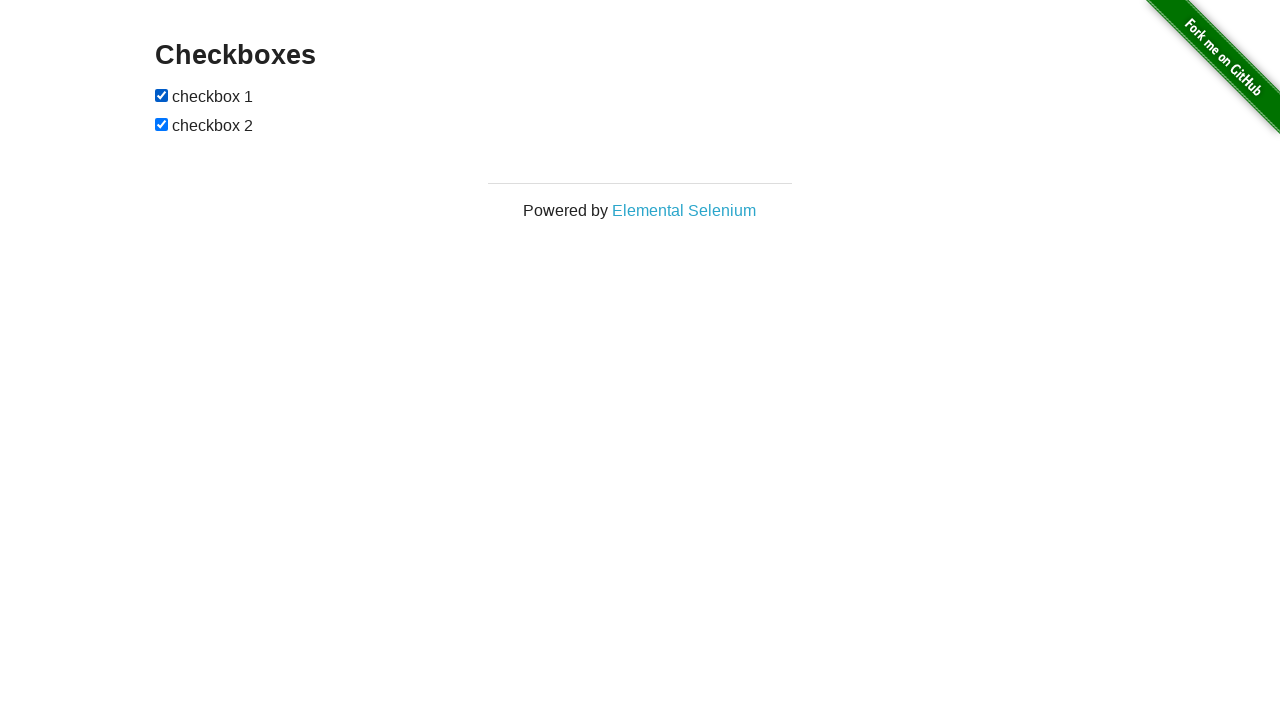

Clicked checkbox 2 to uncheck it at (162, 124) on #checkboxes > input[type=checkbox]:nth-child(3)
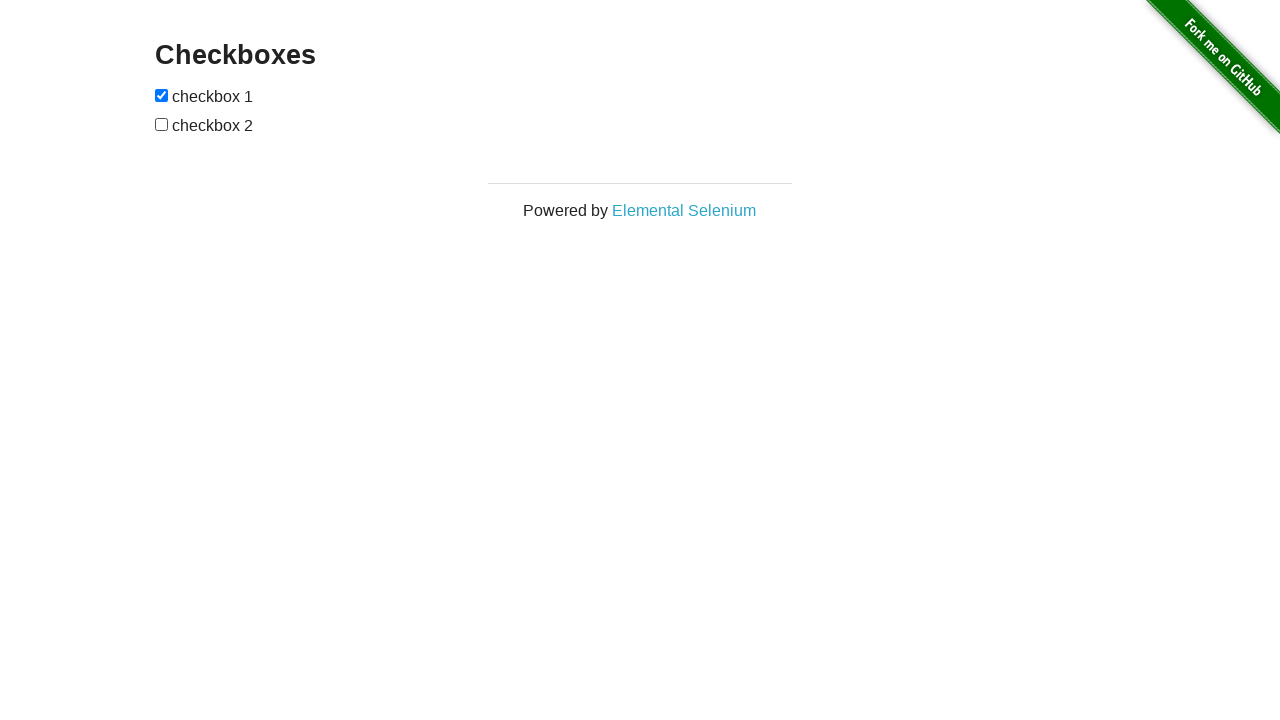

Verified checkbox 1 is still checked
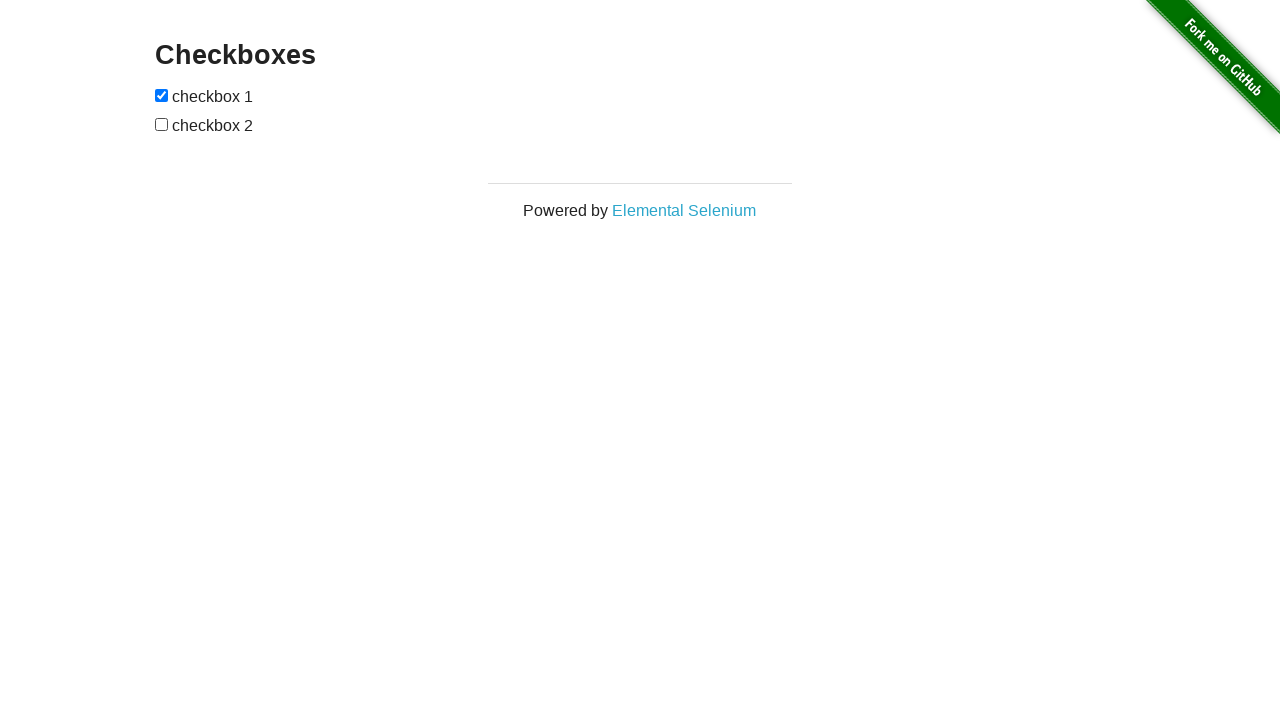

Verified checkbox 2 is now unchecked
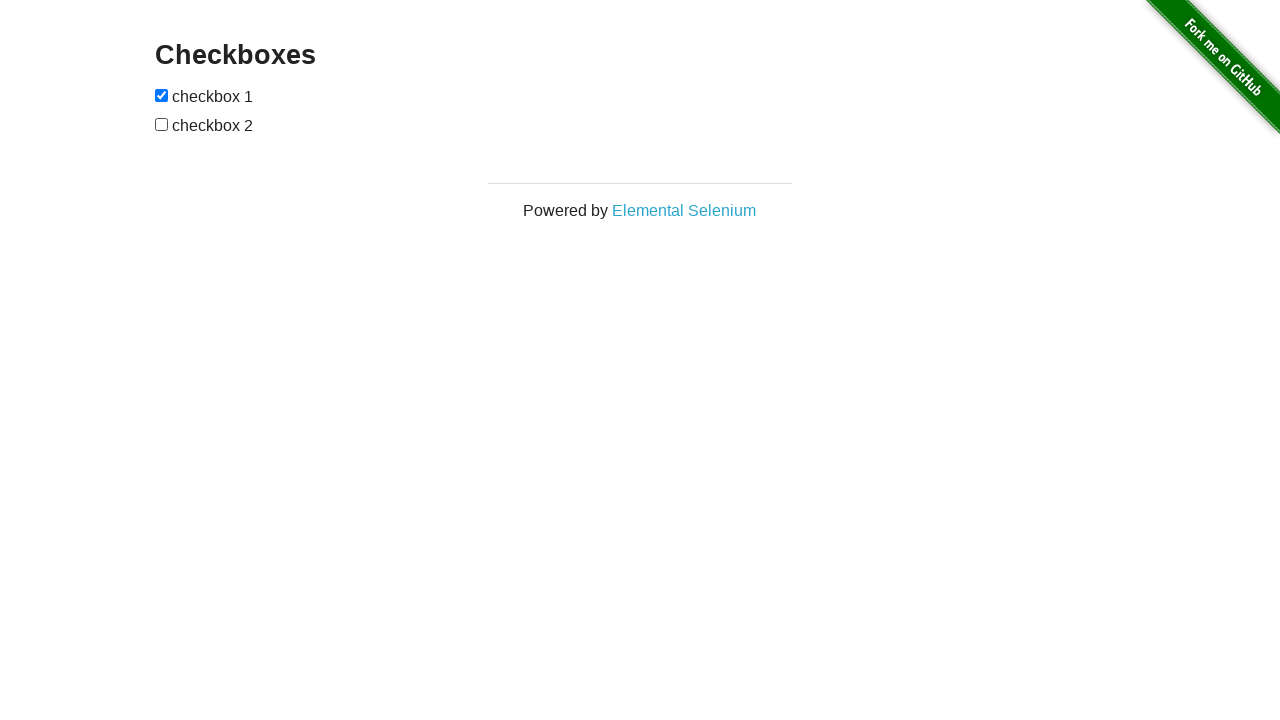

Clicked checkbox 1 to uncheck it at (162, 95) on #checkboxes > input[type=checkbox]:nth-child(1)
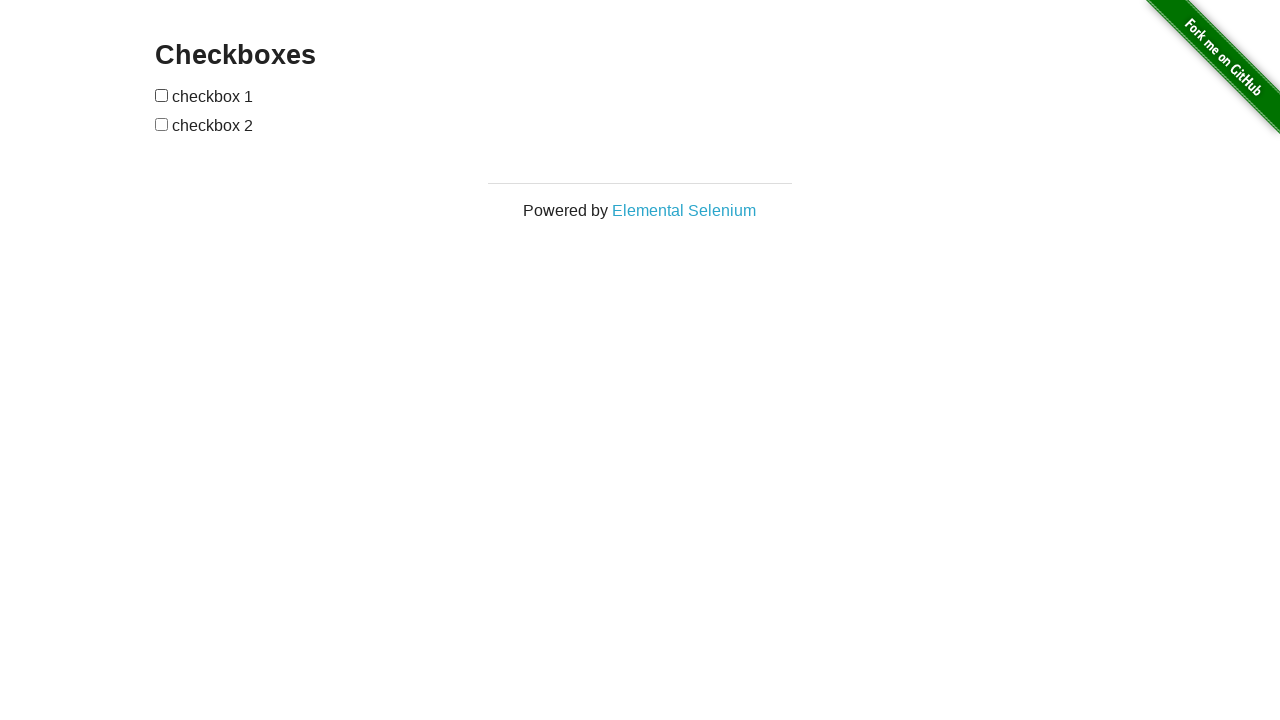

Verified checkbox 1 is now unchecked
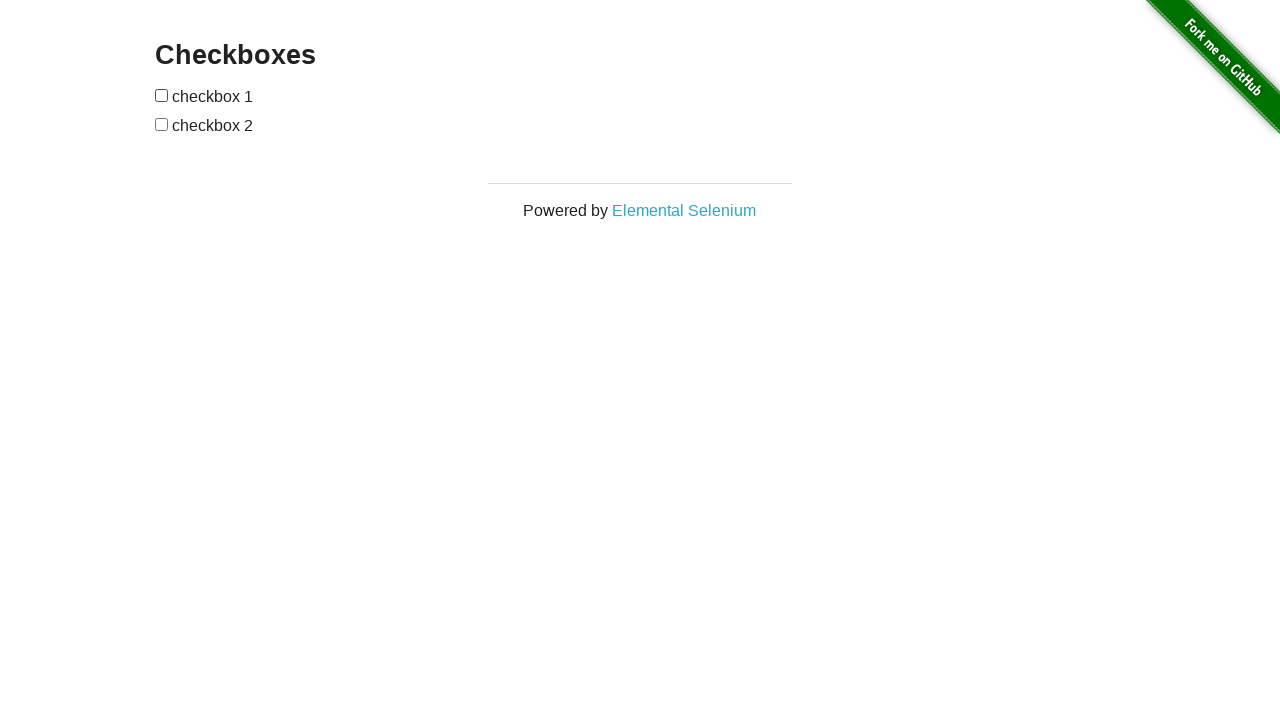

Verified checkbox 2 is still unchecked
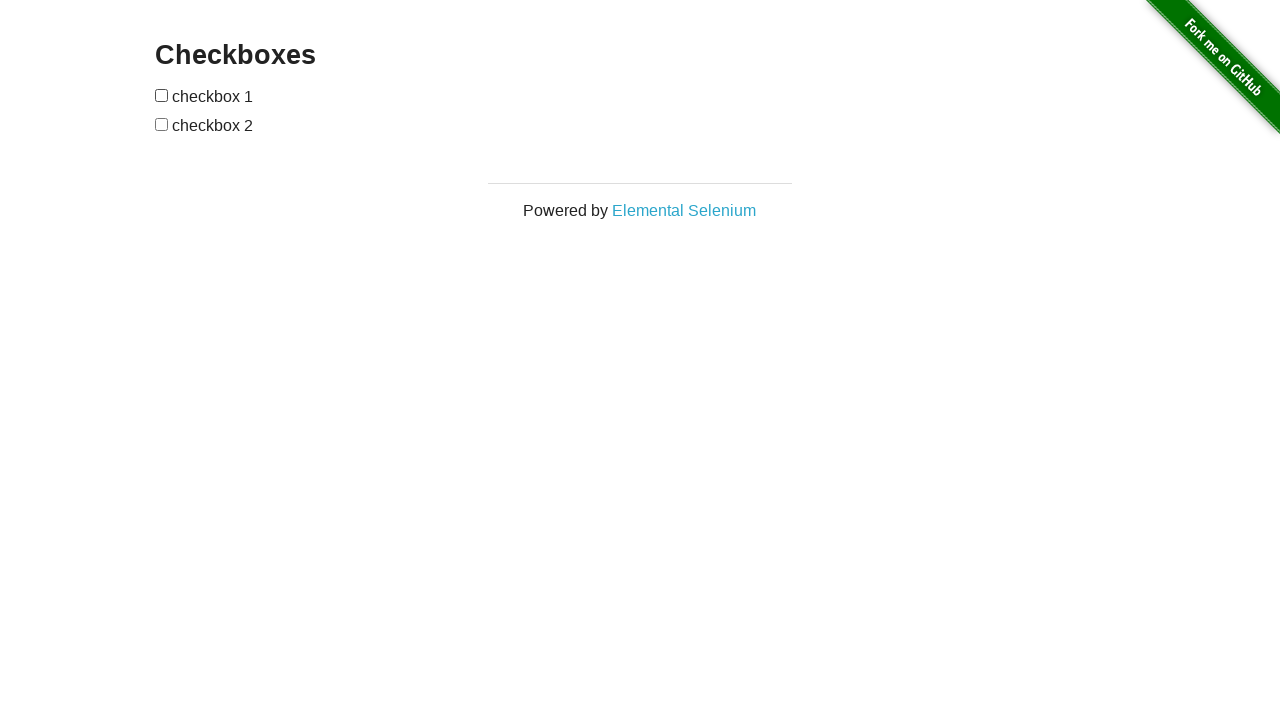

Clicked checkbox 2 to check it again at (162, 124) on #checkboxes > input[type=checkbox]:nth-child(3)
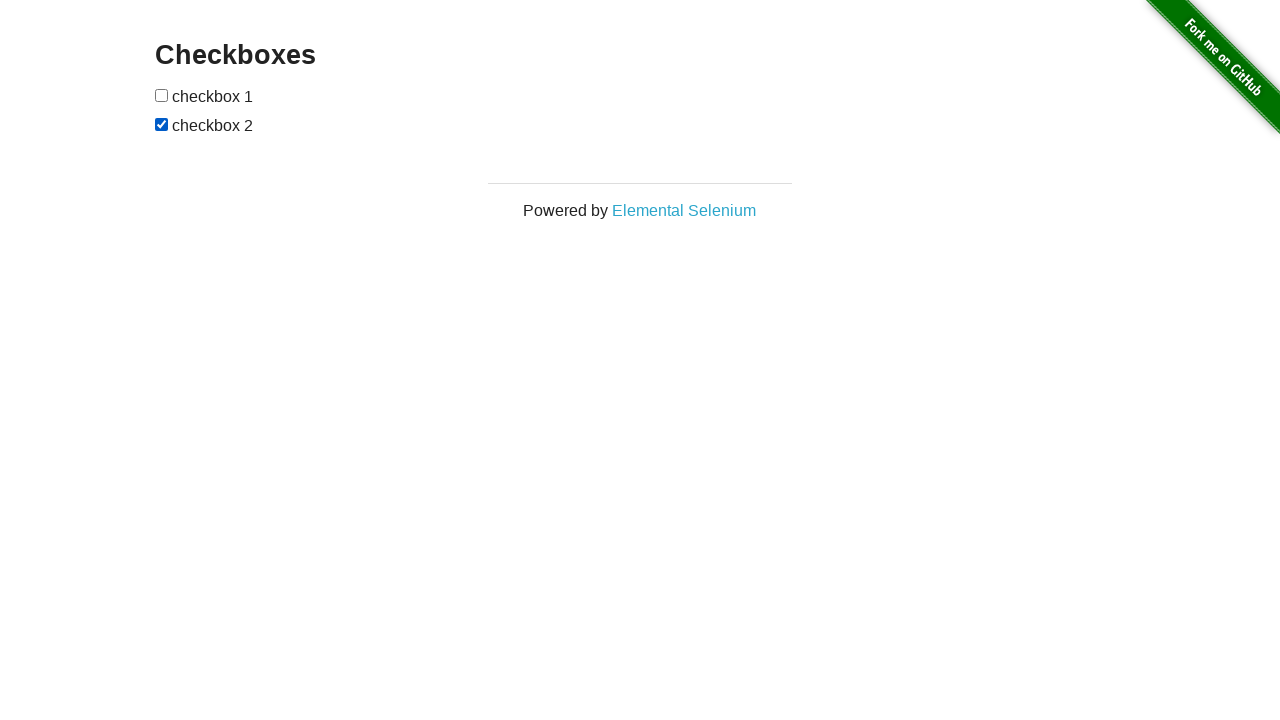

Verified checkbox 1 is still unchecked
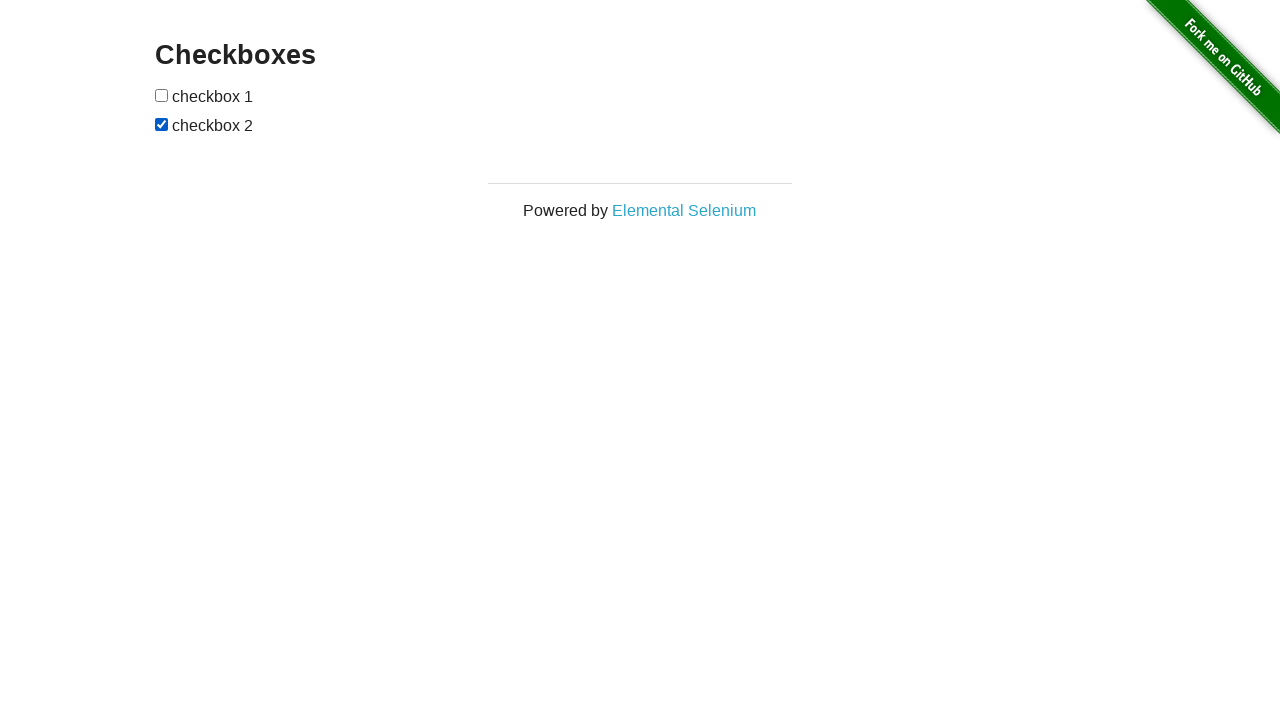

Verified checkbox 2 is now checked
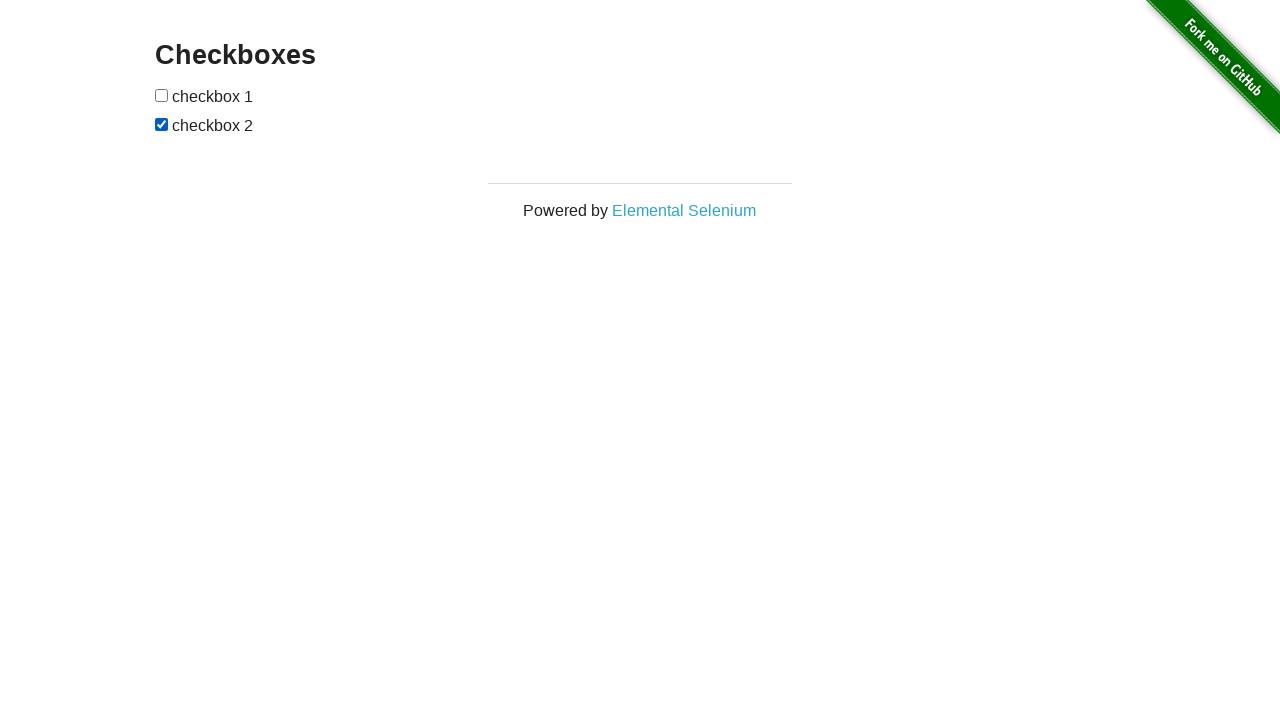

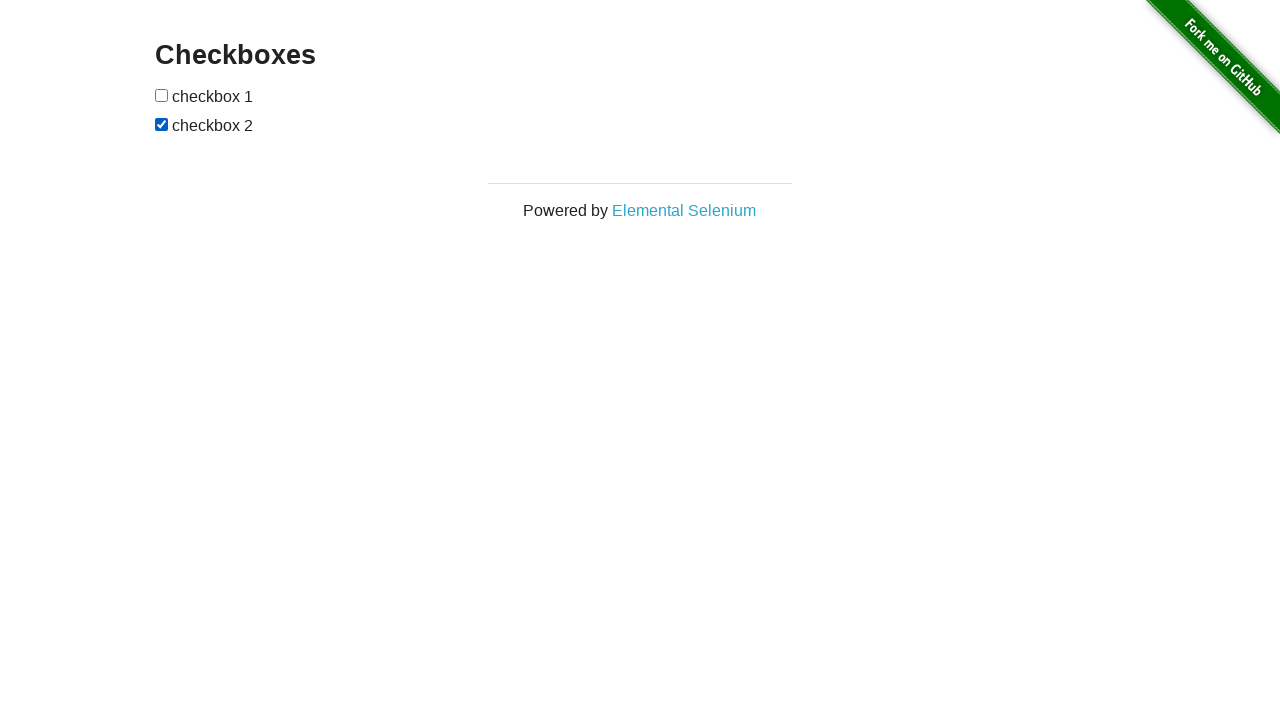